Tests a form submission by filling in first name, last name, and email fields, then clicking the submit button

Starting URL: https://secure-retreat-92358.herokuapp.com/

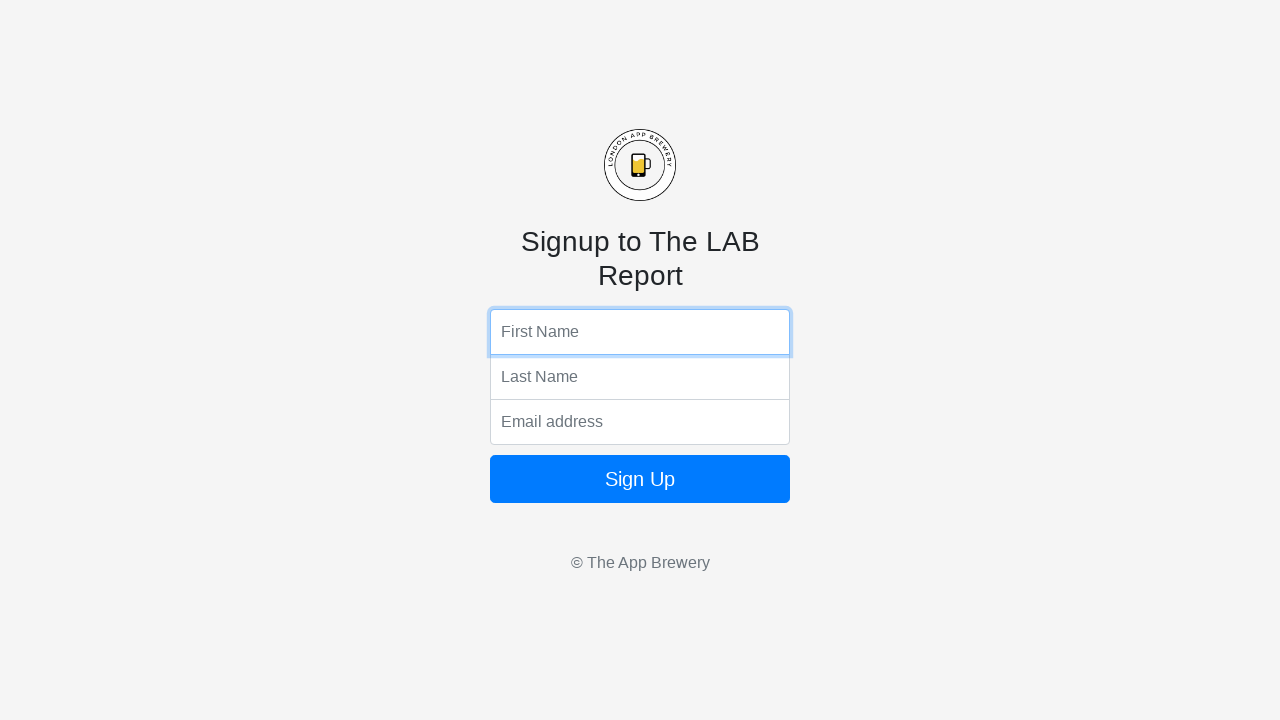

Filled first name field with 'Marcus' on input[name='fName']
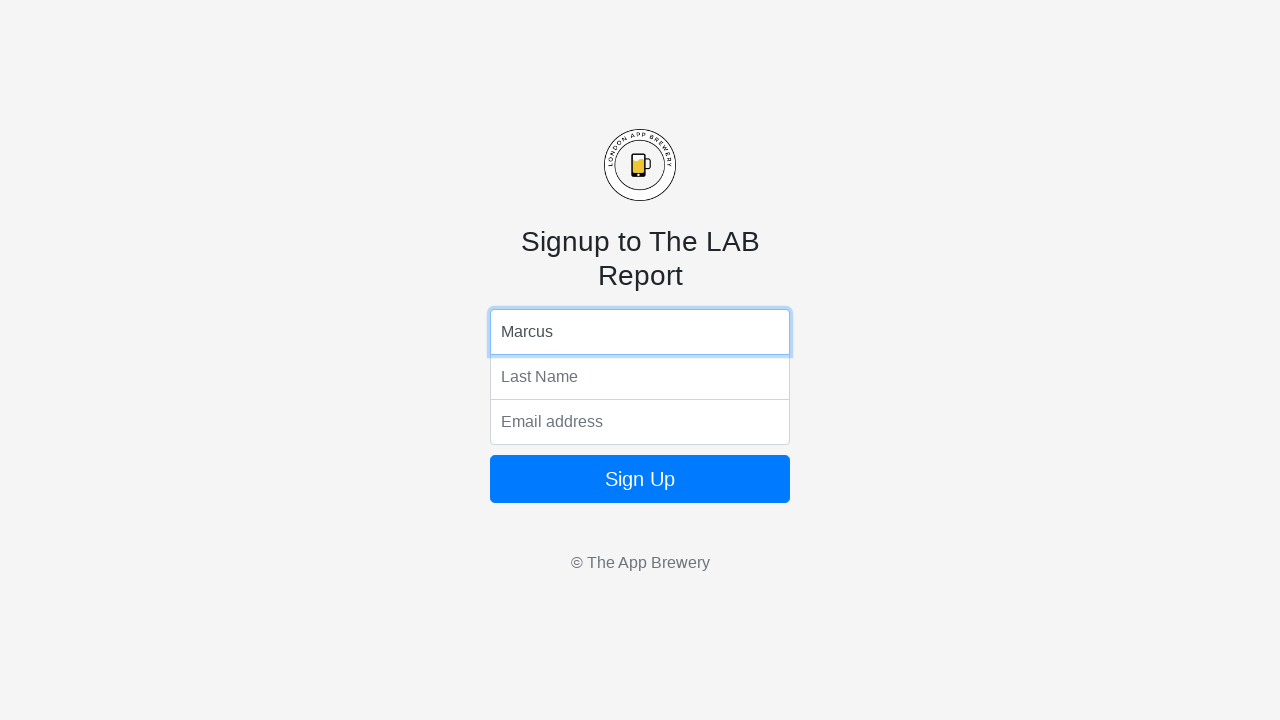

Filled last name field with 'Thornberry' on input[name='lName']
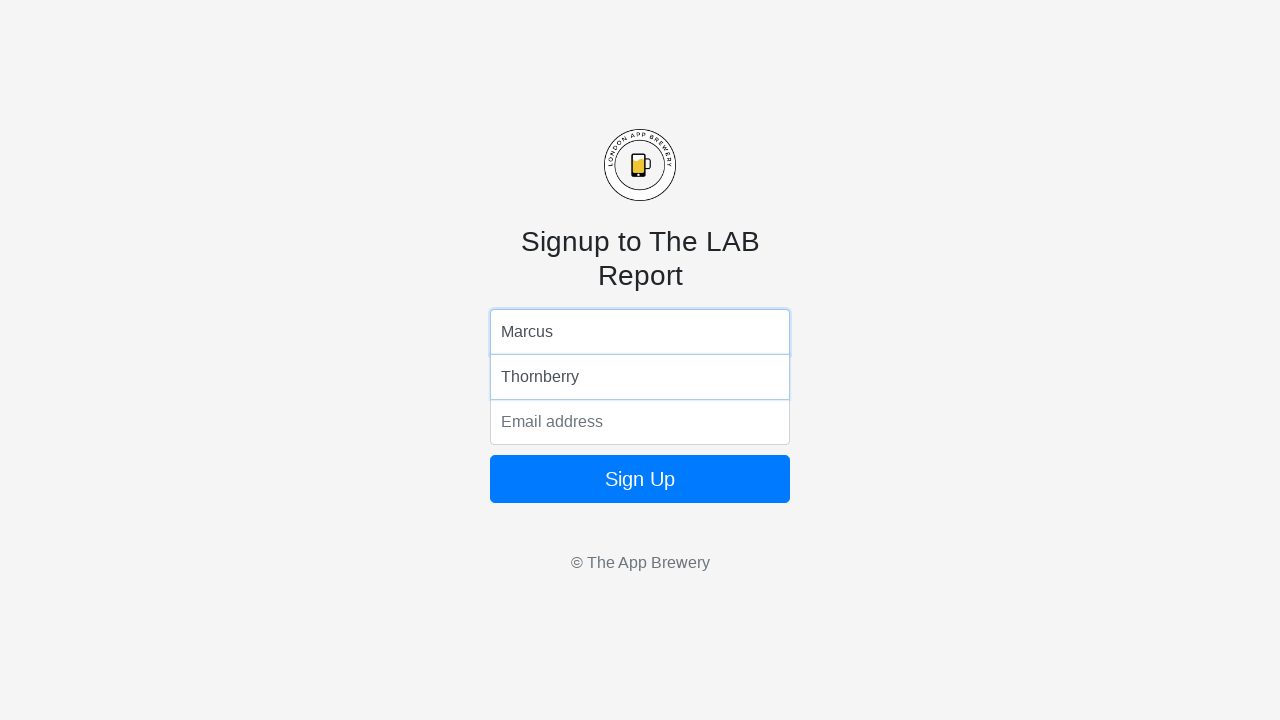

Filled email field with 'marcus.thornberry@example.com' on input[name='email']
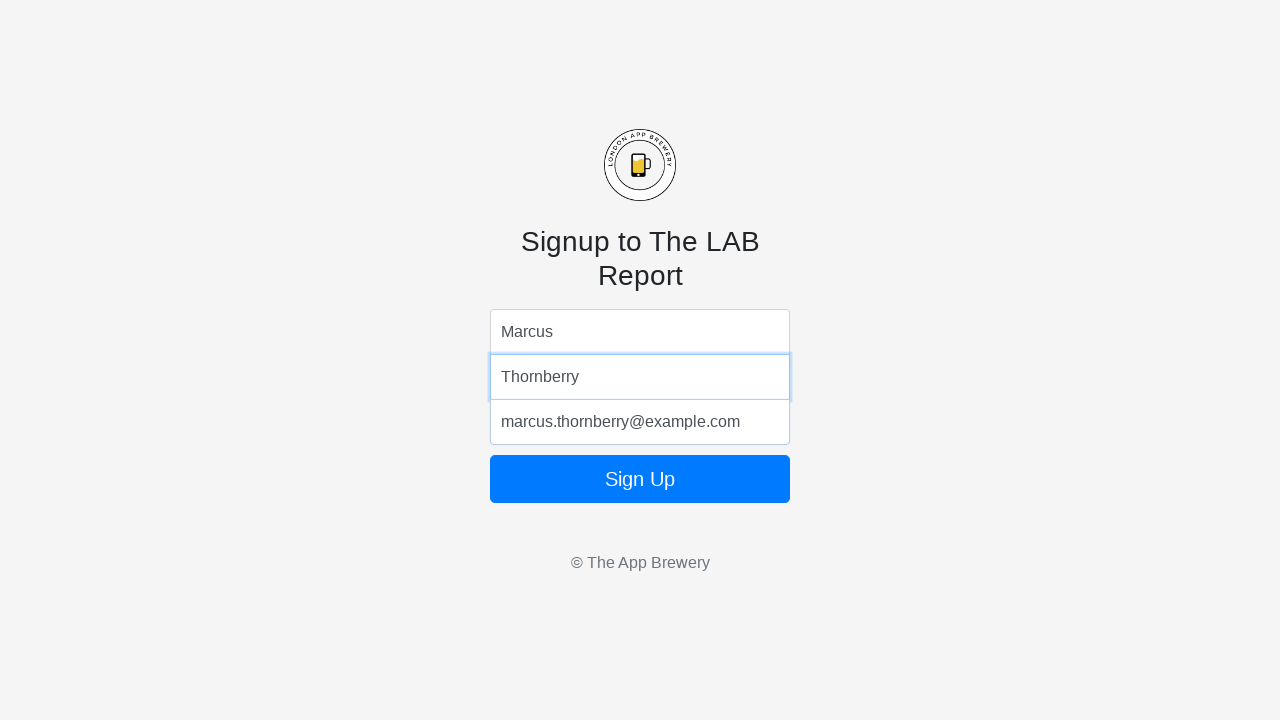

Clicked form submit button at (640, 479) on form button
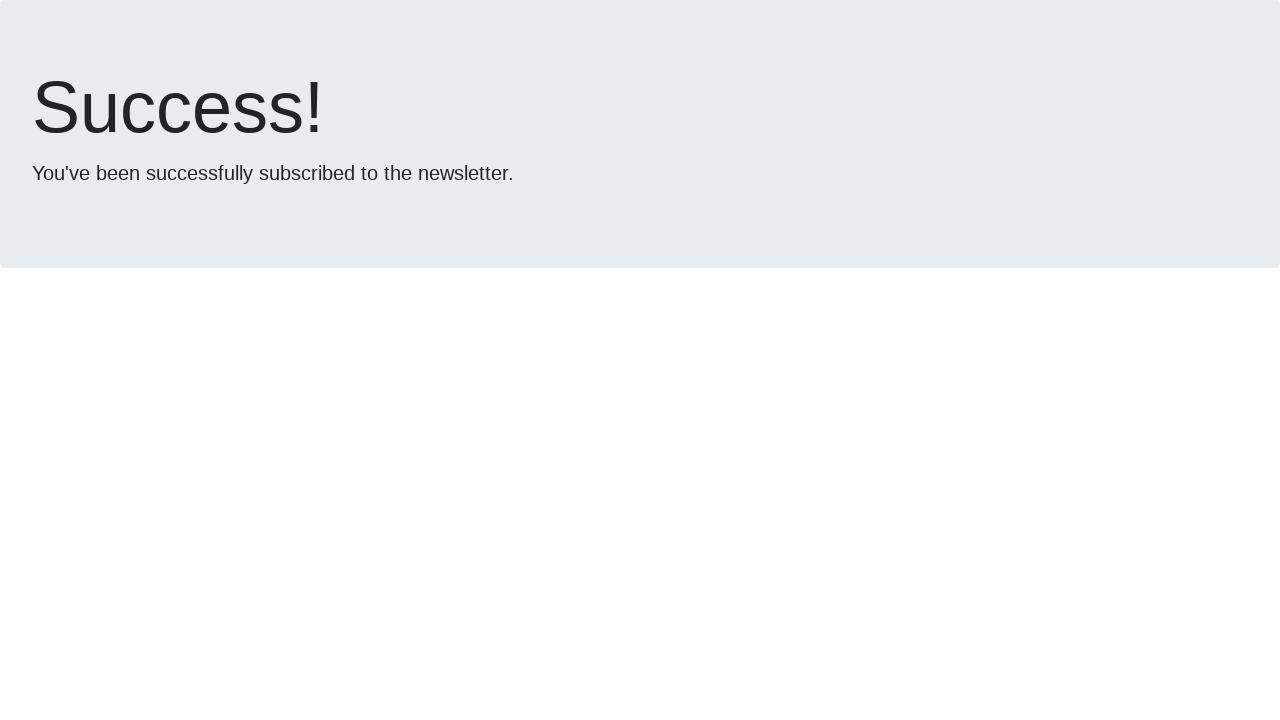

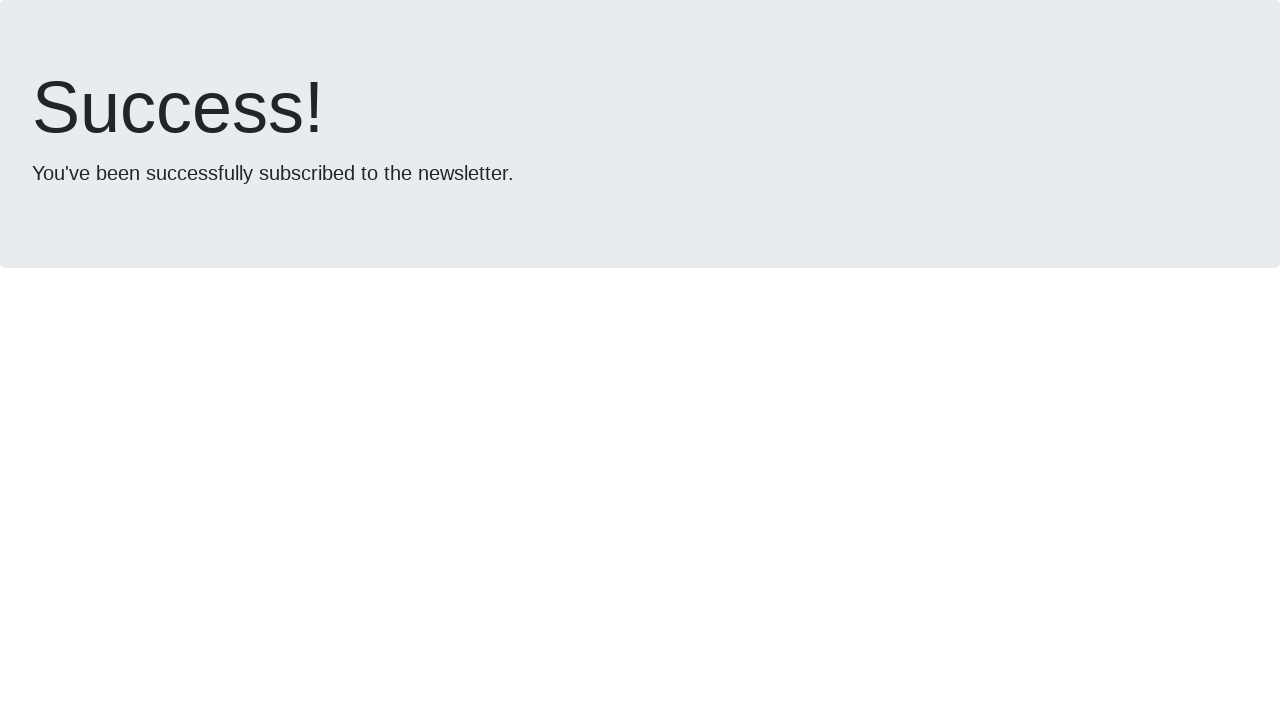